Tests the registration form validation by submitting with empty credentials and verifying error messages appear

Starting URL: https://www.redmine.org/account/register

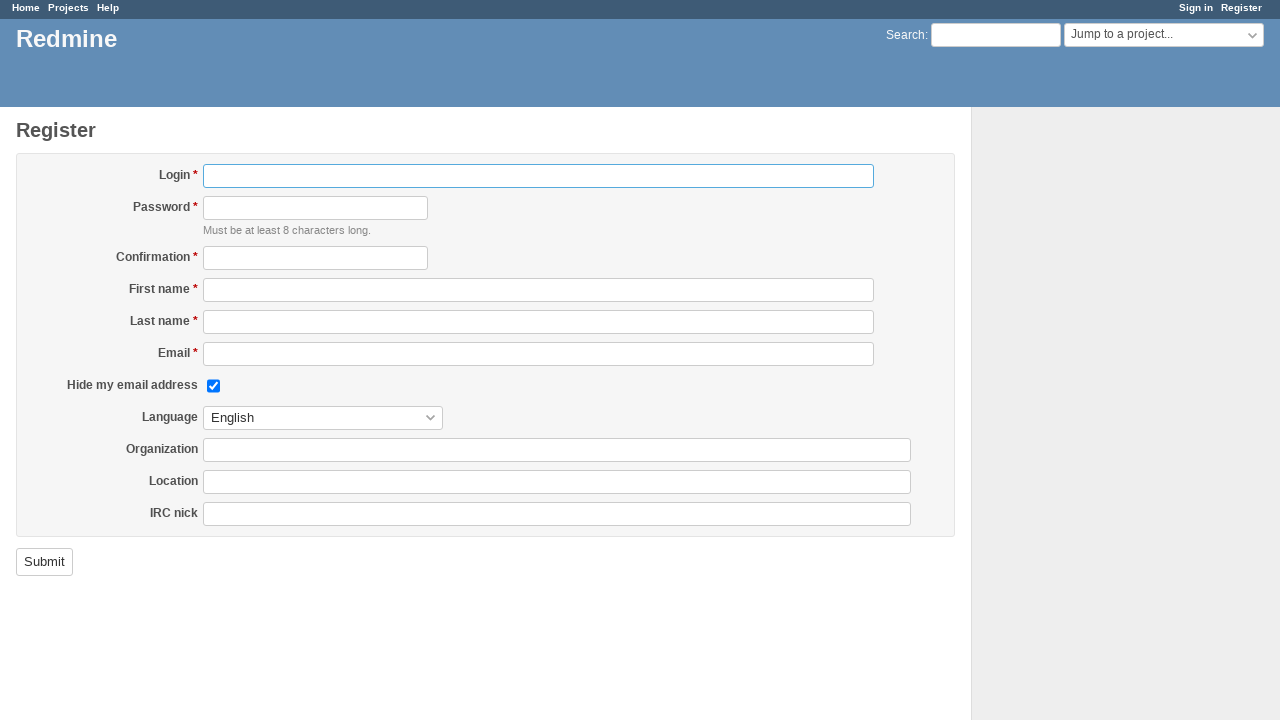

Clicked submit button without filling any registration fields at (44, 562) on input[type='submit']
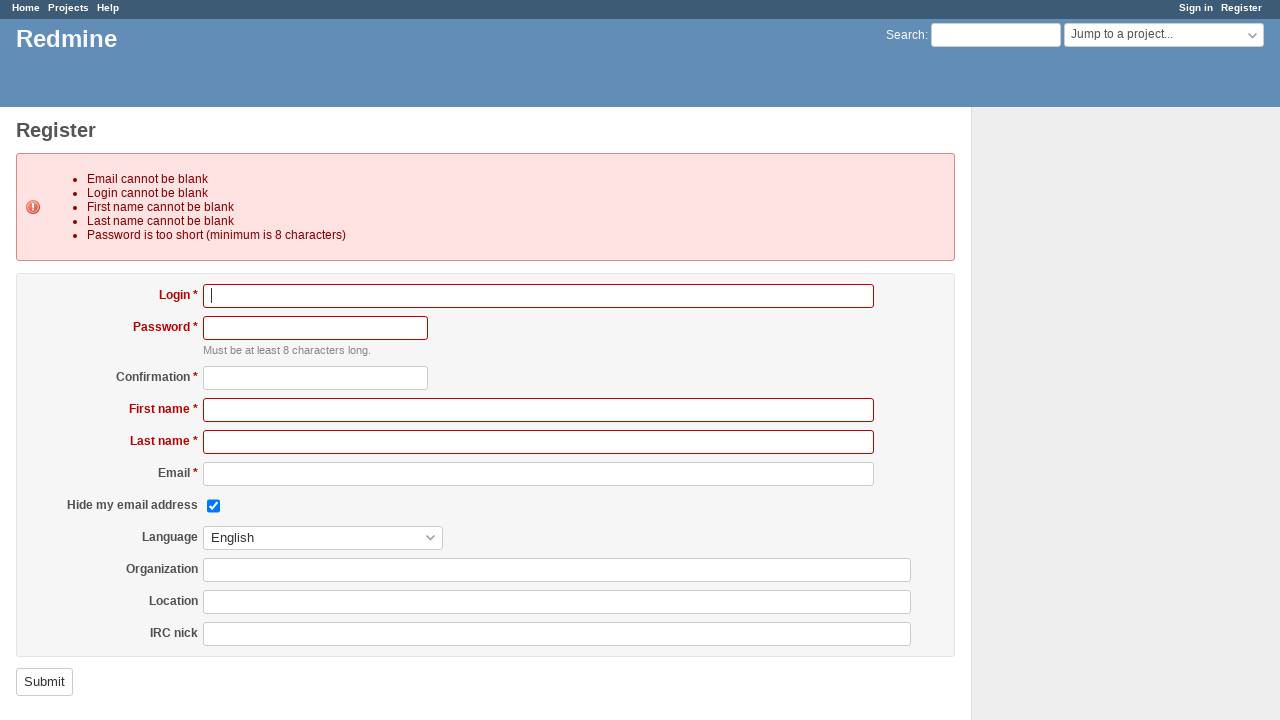

Error explanation section loaded and became visible
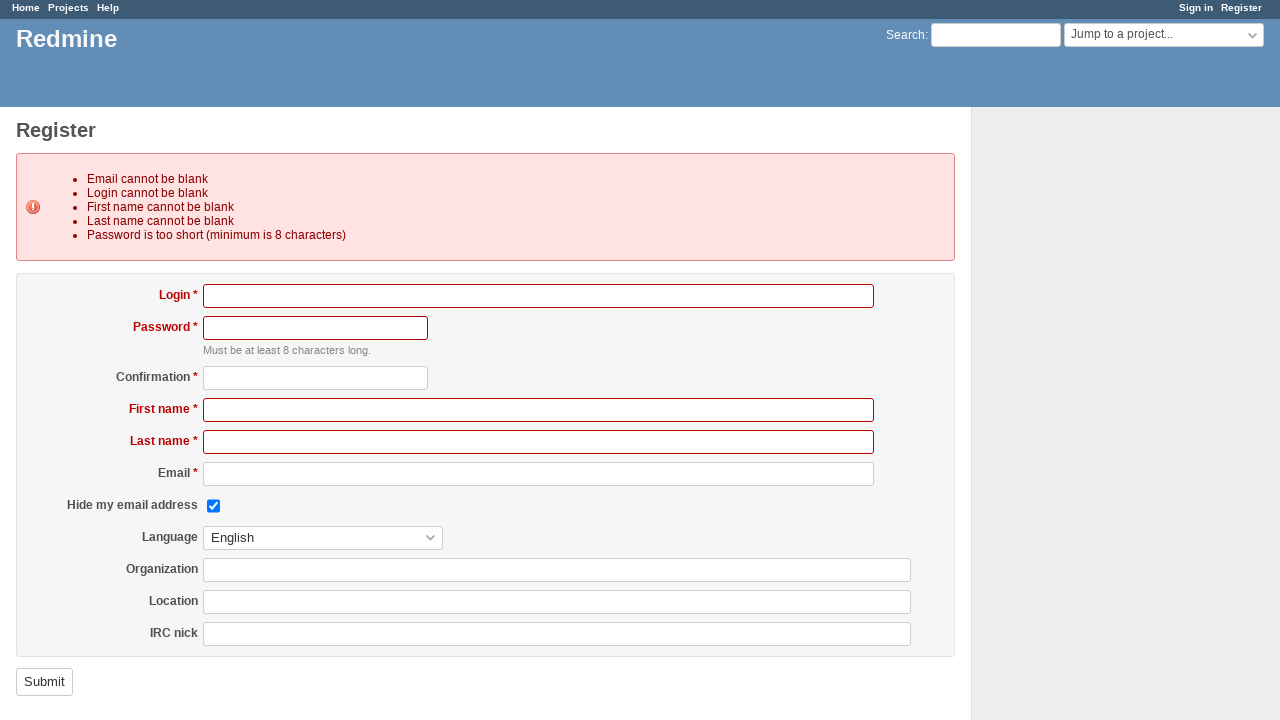

Retrieved error message text content
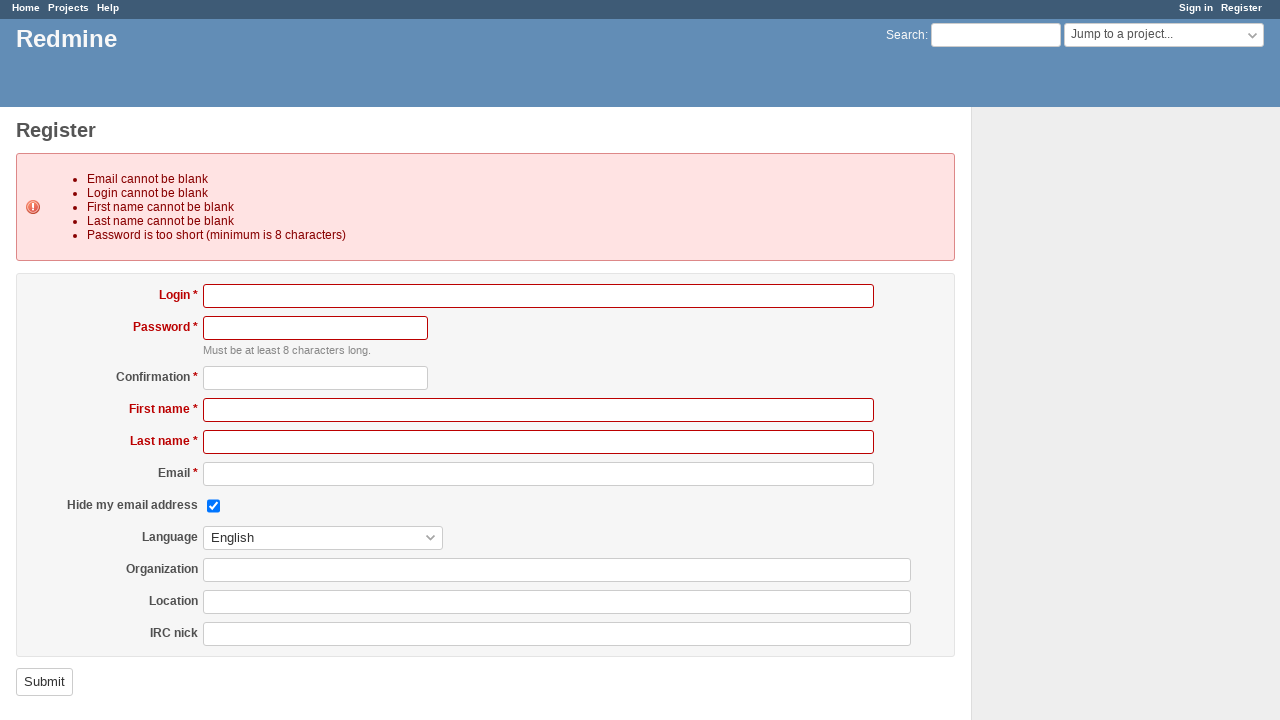

Verified error message contains required field validation message
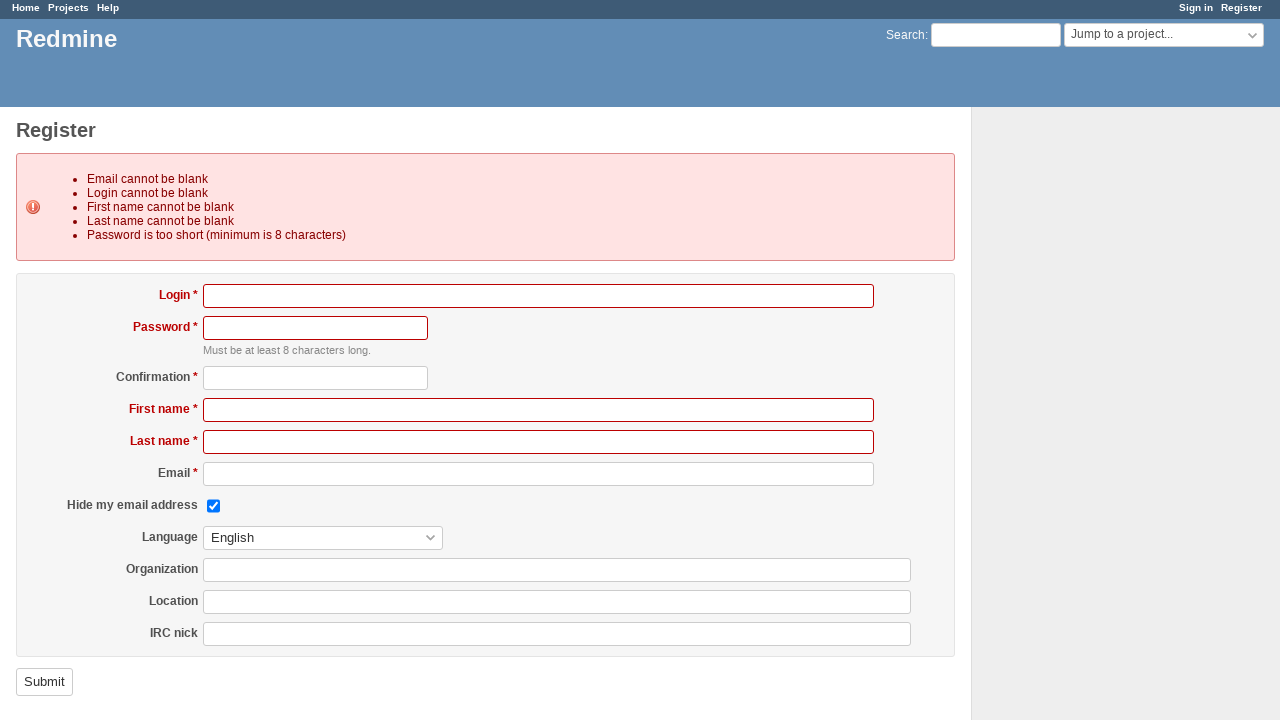

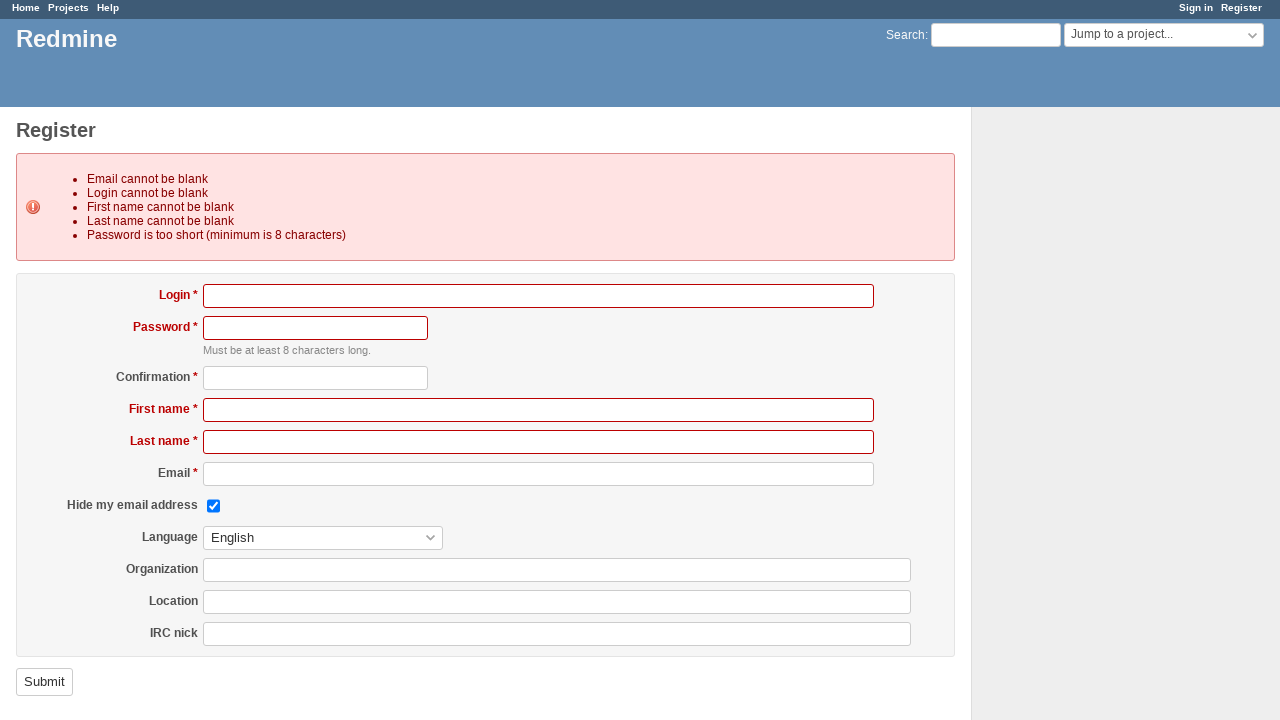